Selects a country from dropdown and verifies the selected value

Starting URL: https://letcode.in/dropdowns

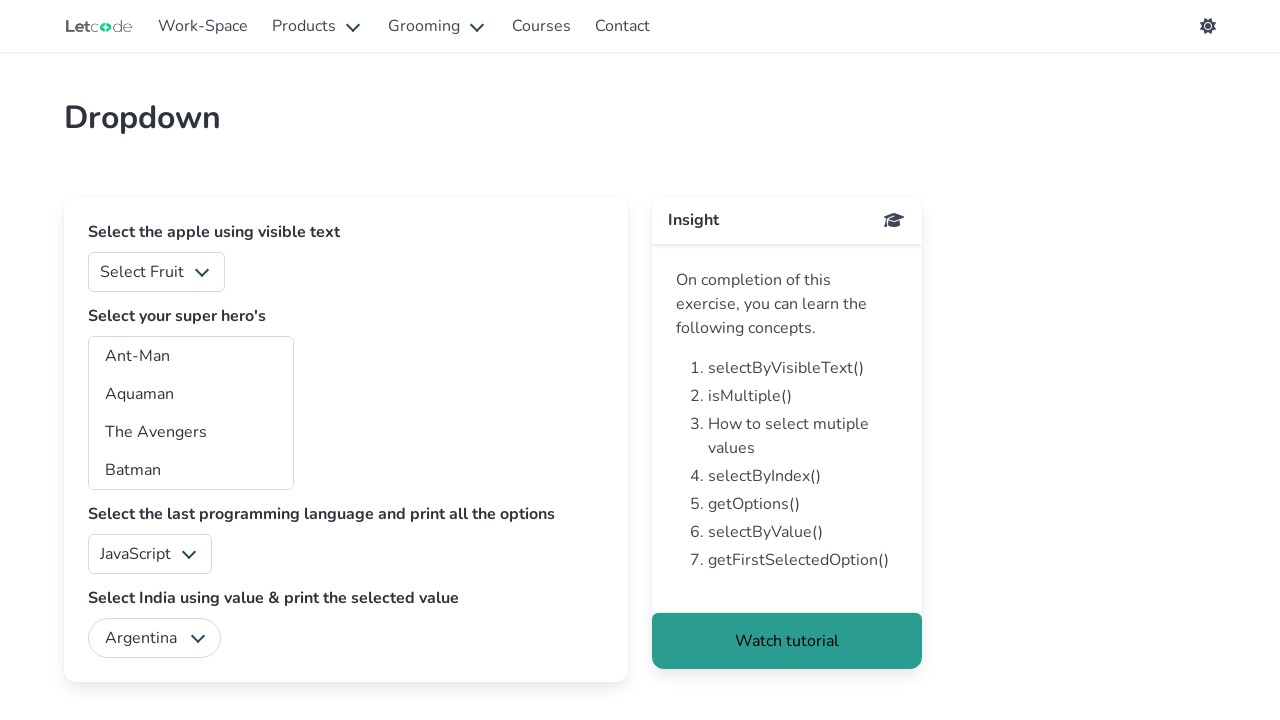

Navigated to dropdowns page
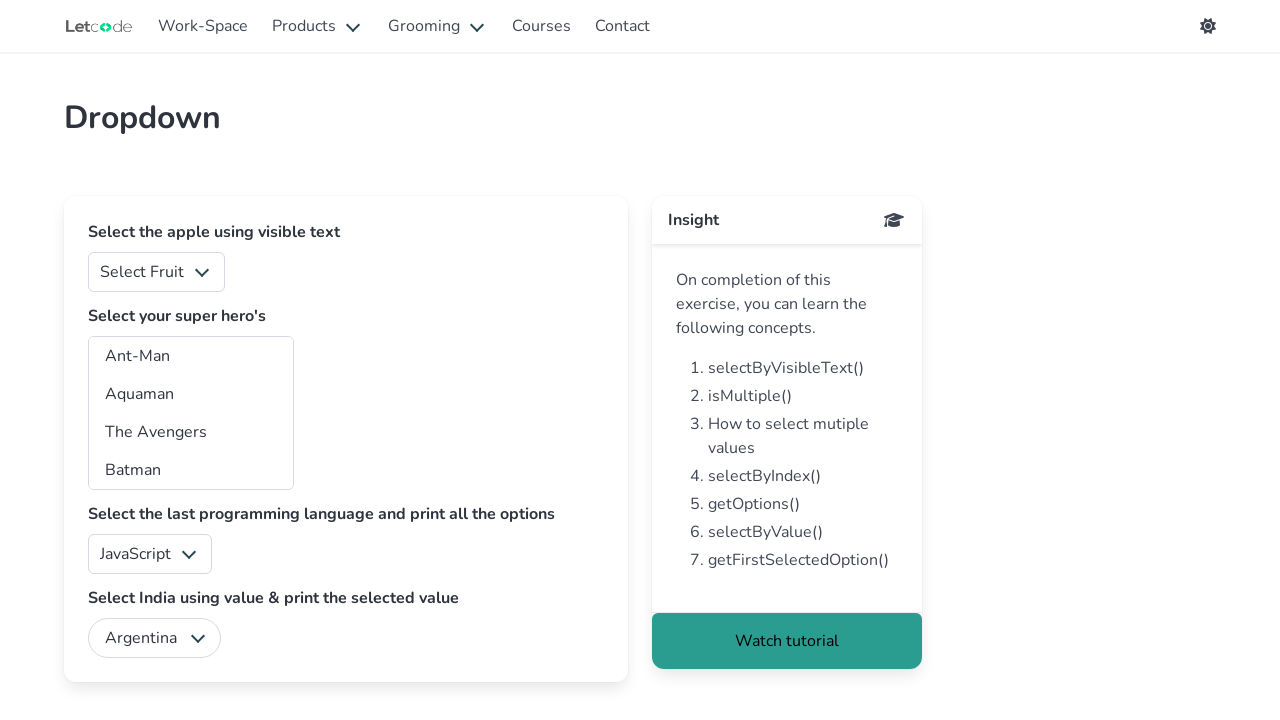

Selected 'India' from country dropdown on #country
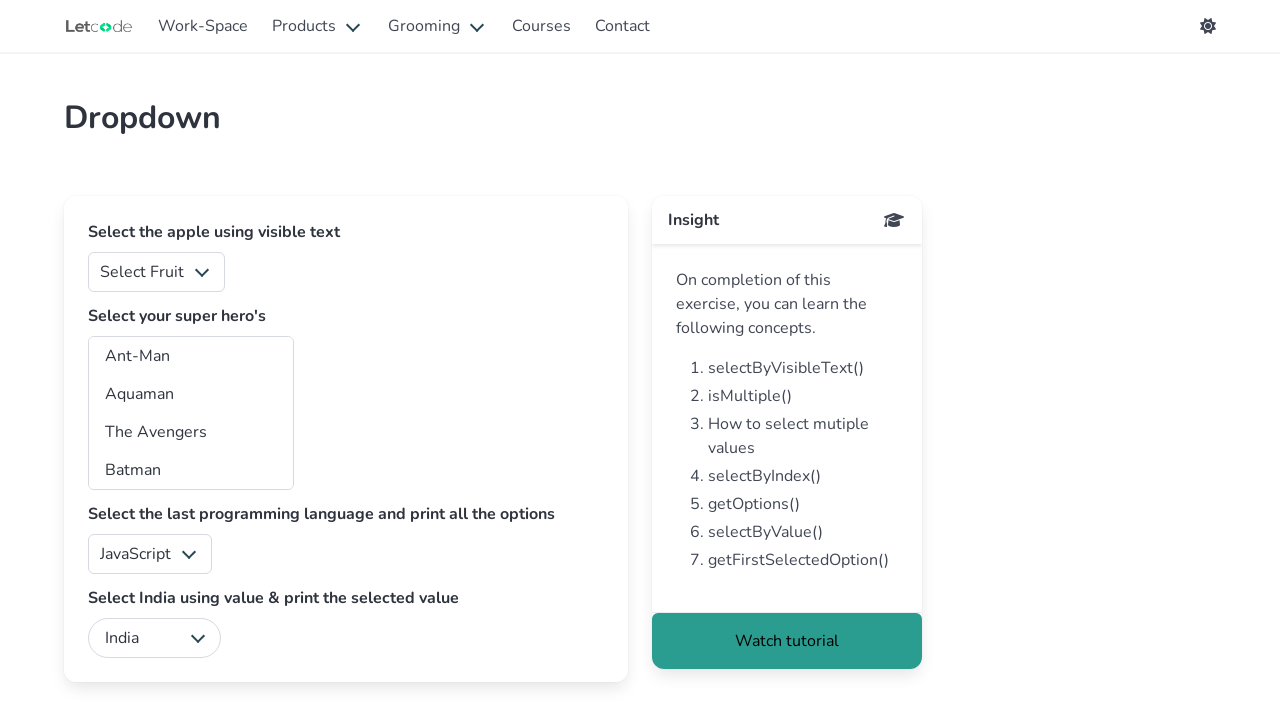

Verified country dropdown is present and selection was made
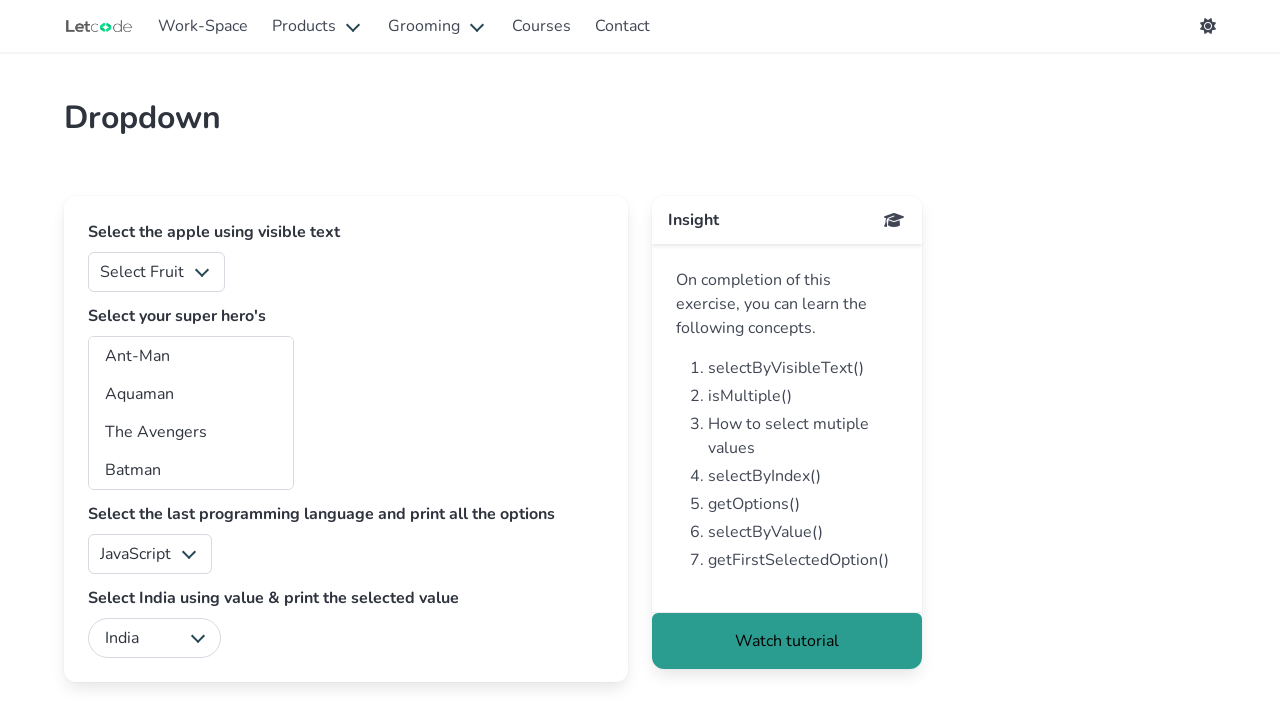

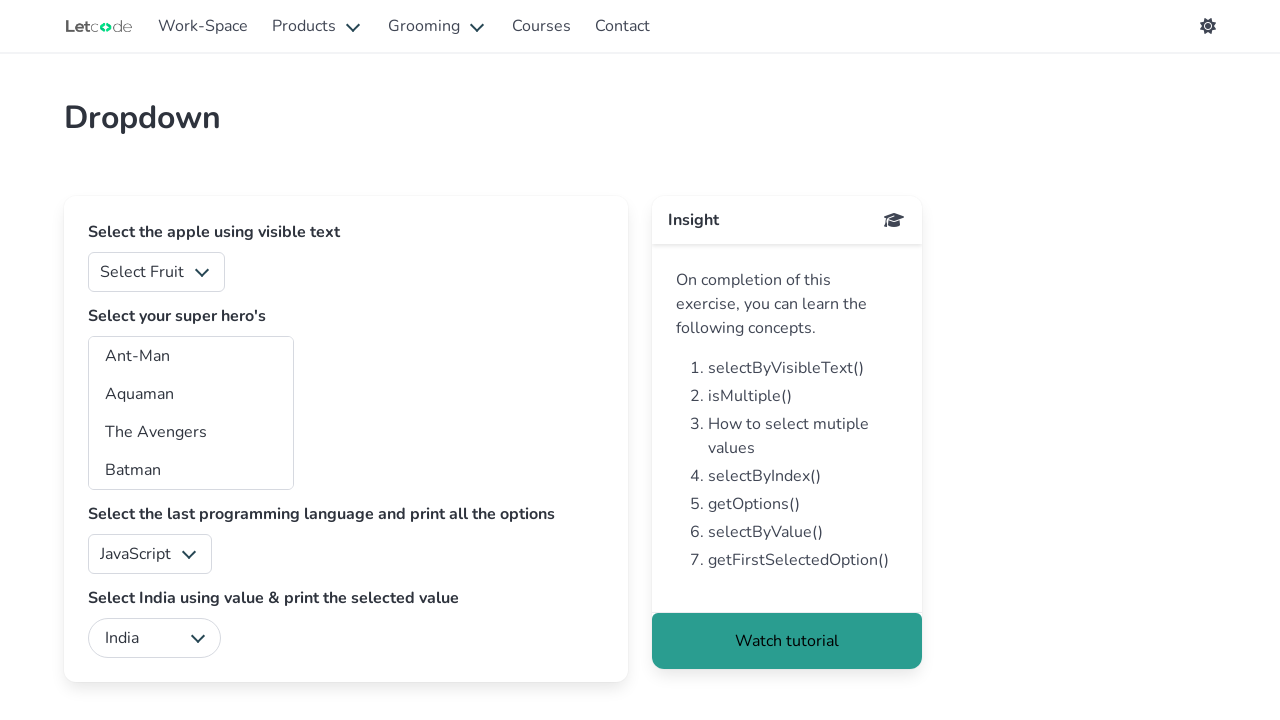